Clicks on a checkbox element on the demo page

Starting URL: https://demo.aspnetawesome.com/

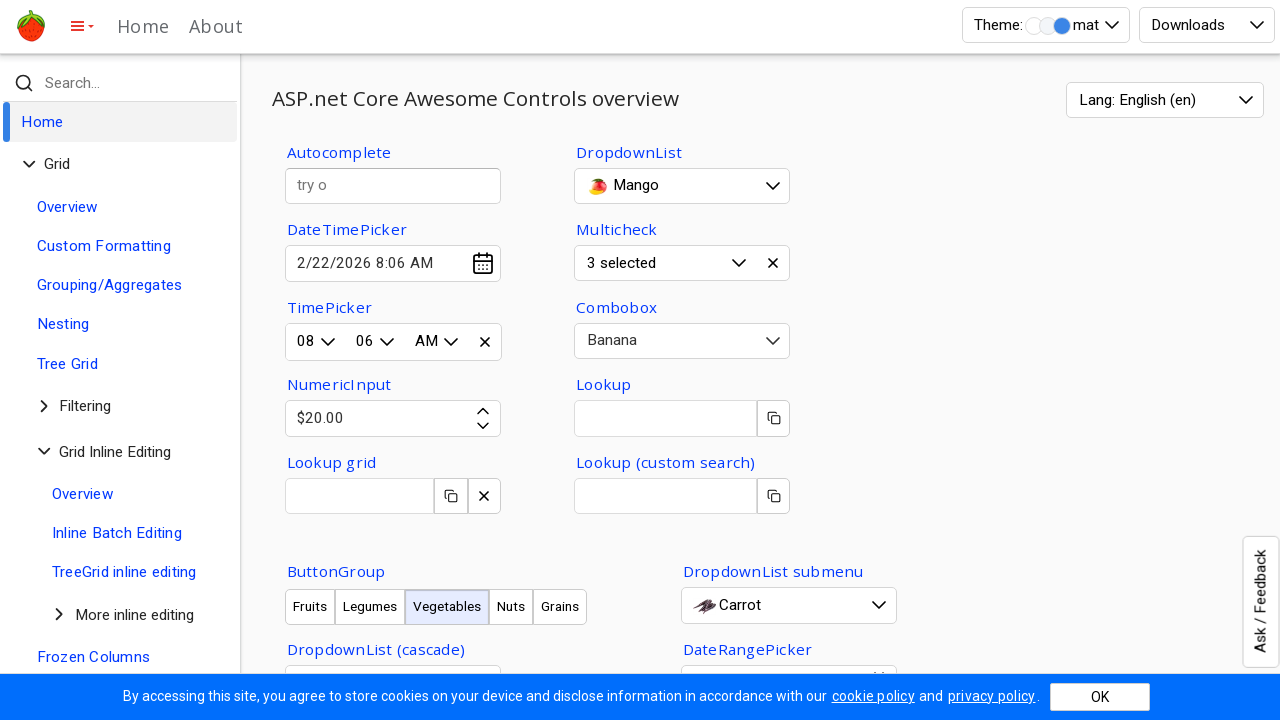

Navigated to demo page at https://demo.aspnetawesome.com/
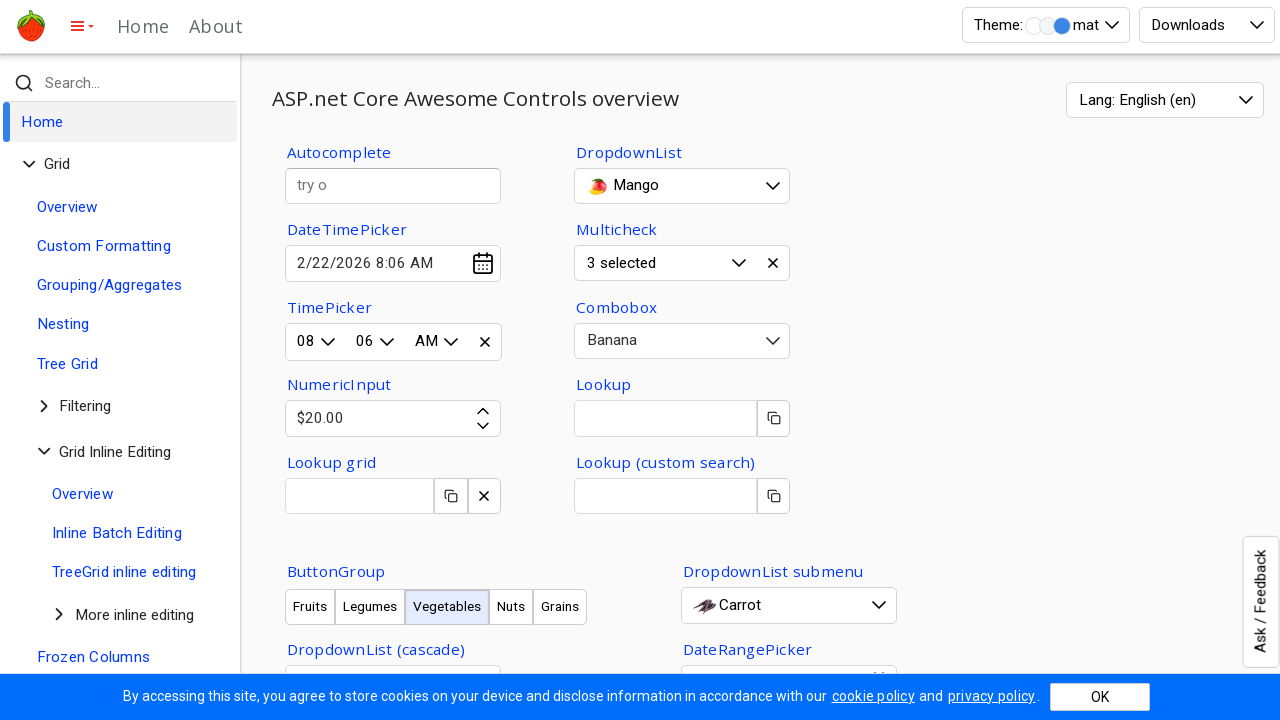

Clicked on checkbox element with class .o-chkico at (759, 360) on .o-chkico
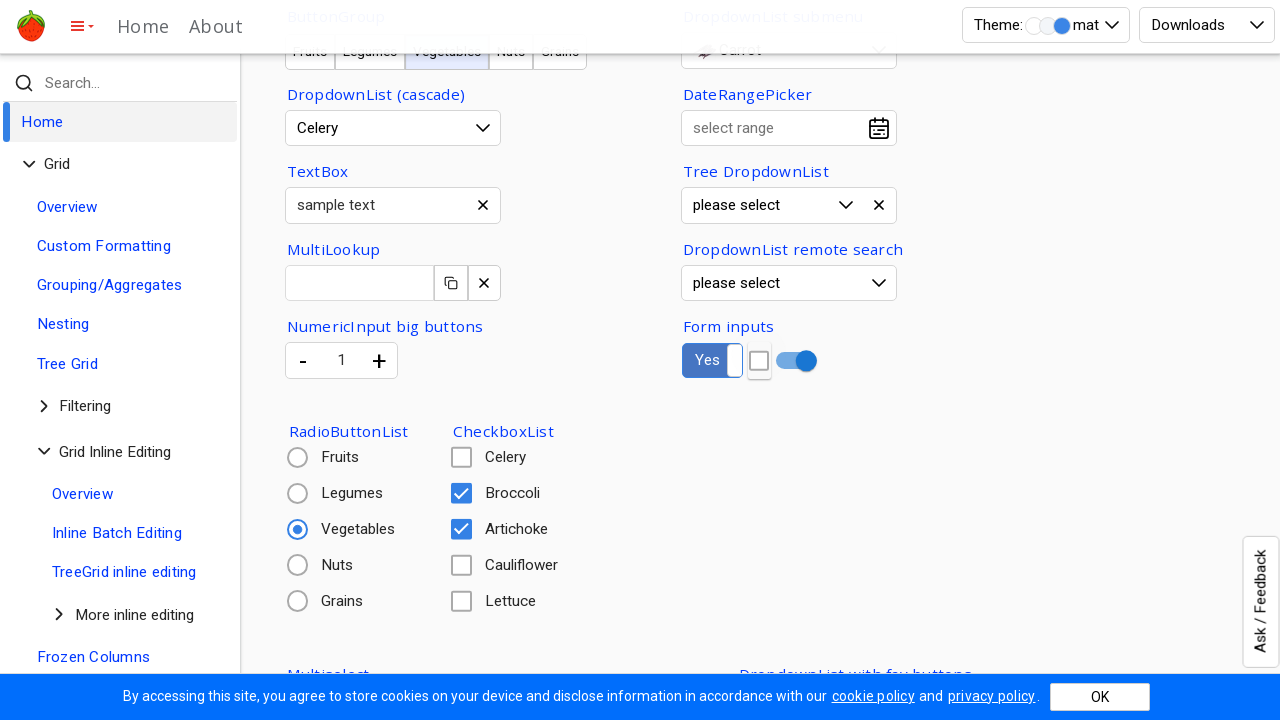

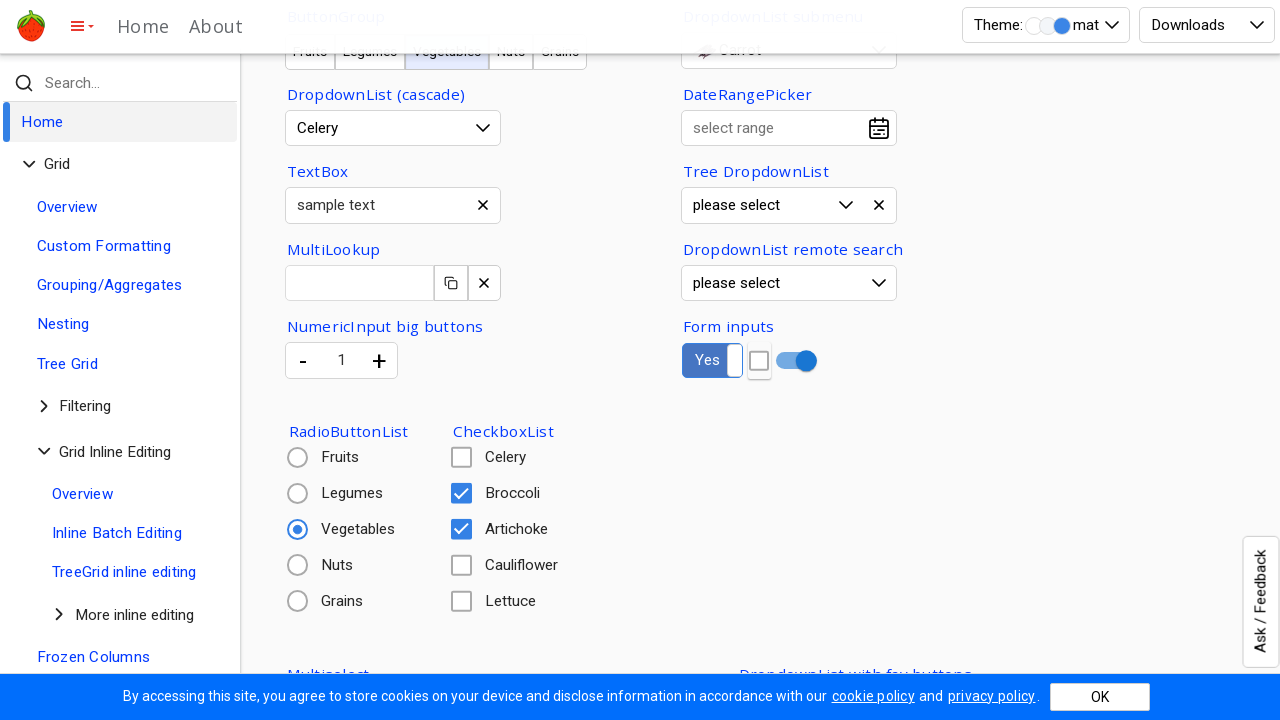